Tests dynamic loading functionality by clicking a Start button and waiting for hidden content to become visible

Starting URL: https://the-internet.herokuapp.com/dynamic_loading/1

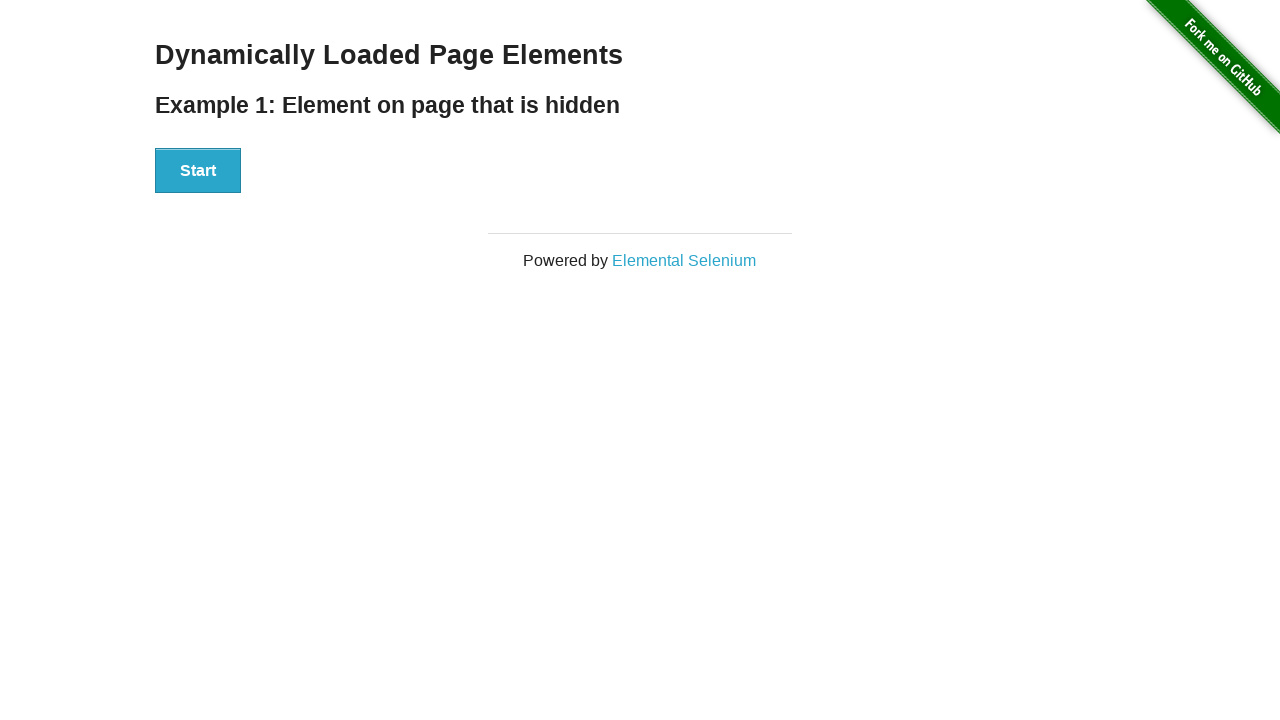

Clicked Start button to begin dynamic loading at (198, 171) on internal:role=button[name="Start"i]
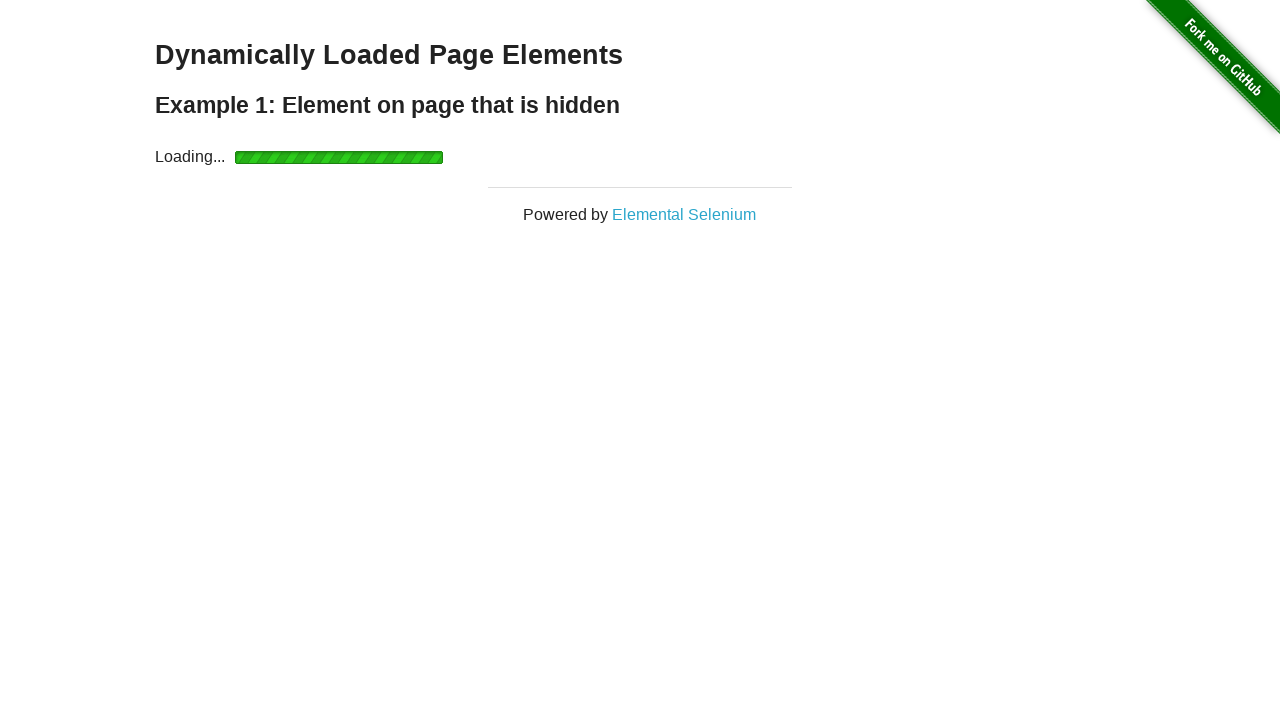

Waited for 'Hello World!' text to become visible
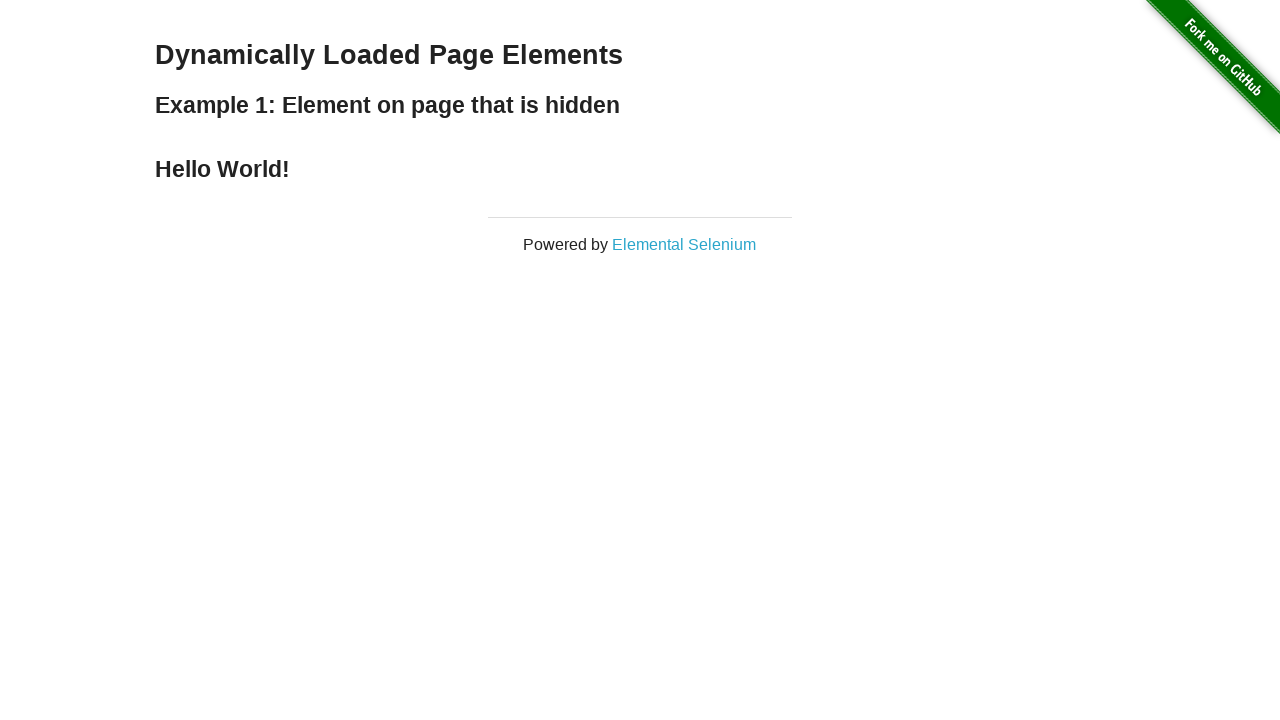

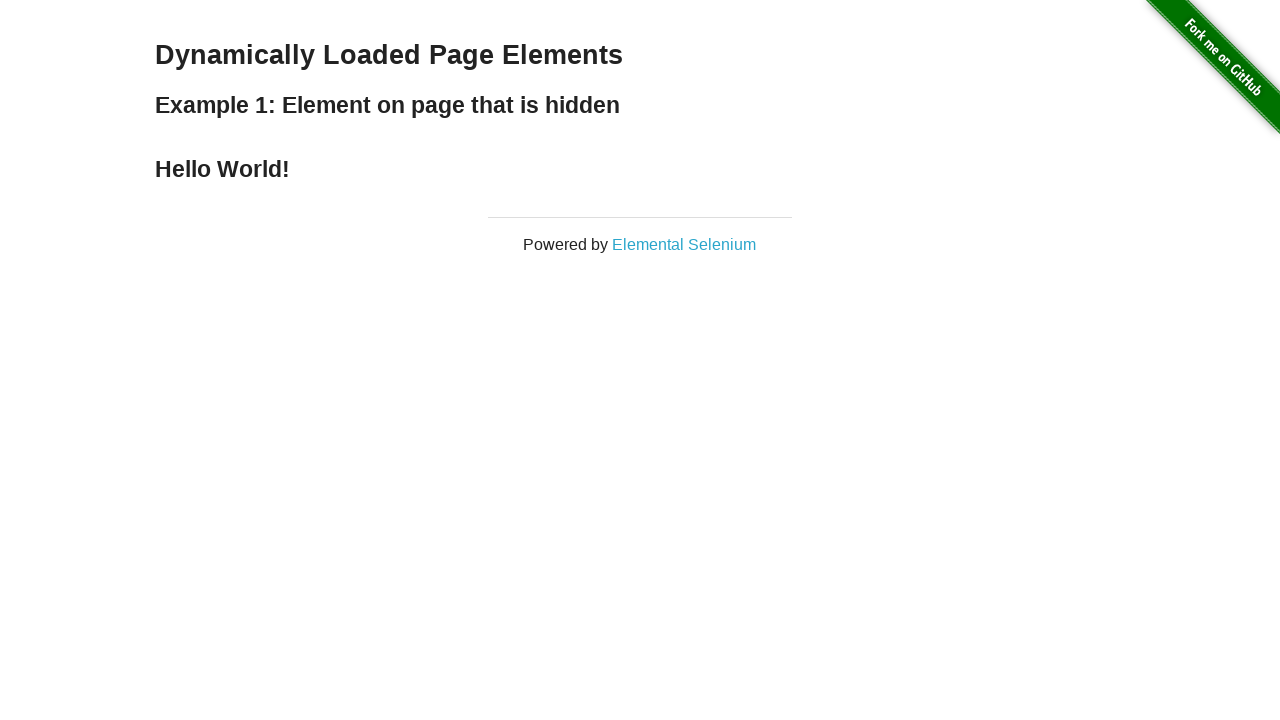